Tests that the counter displays the correct number of todo items as items are added

Starting URL: https://demo.playwright.dev/todomvc

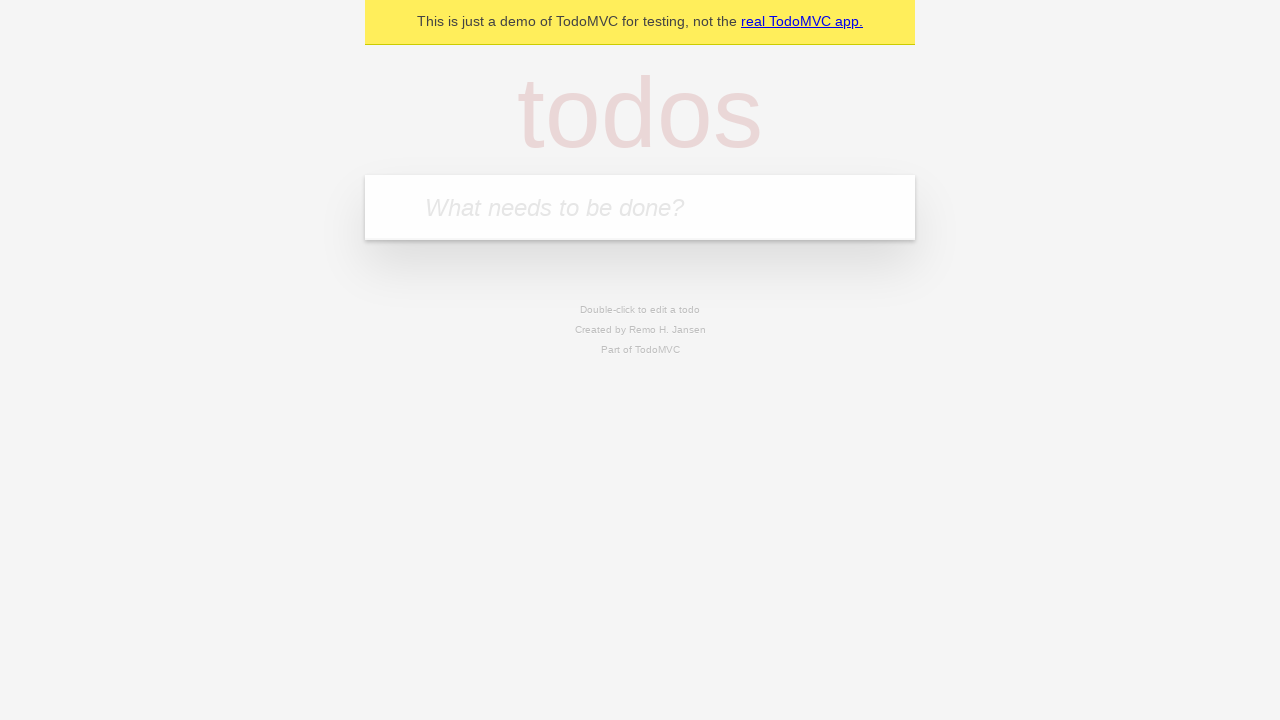

Filled todo input with 'buy some cheese' on internal:attr=[placeholder="What needs to be done?"i]
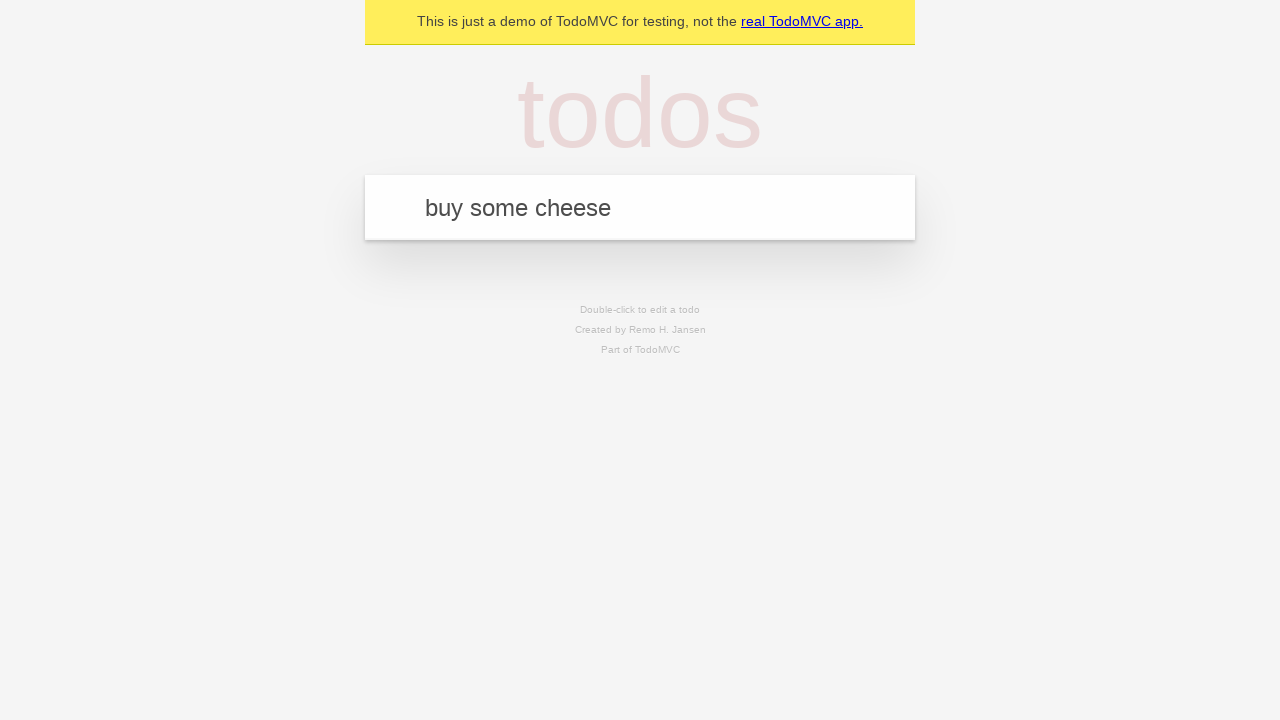

Pressed Enter to add first todo item on internal:attr=[placeholder="What needs to be done?"i]
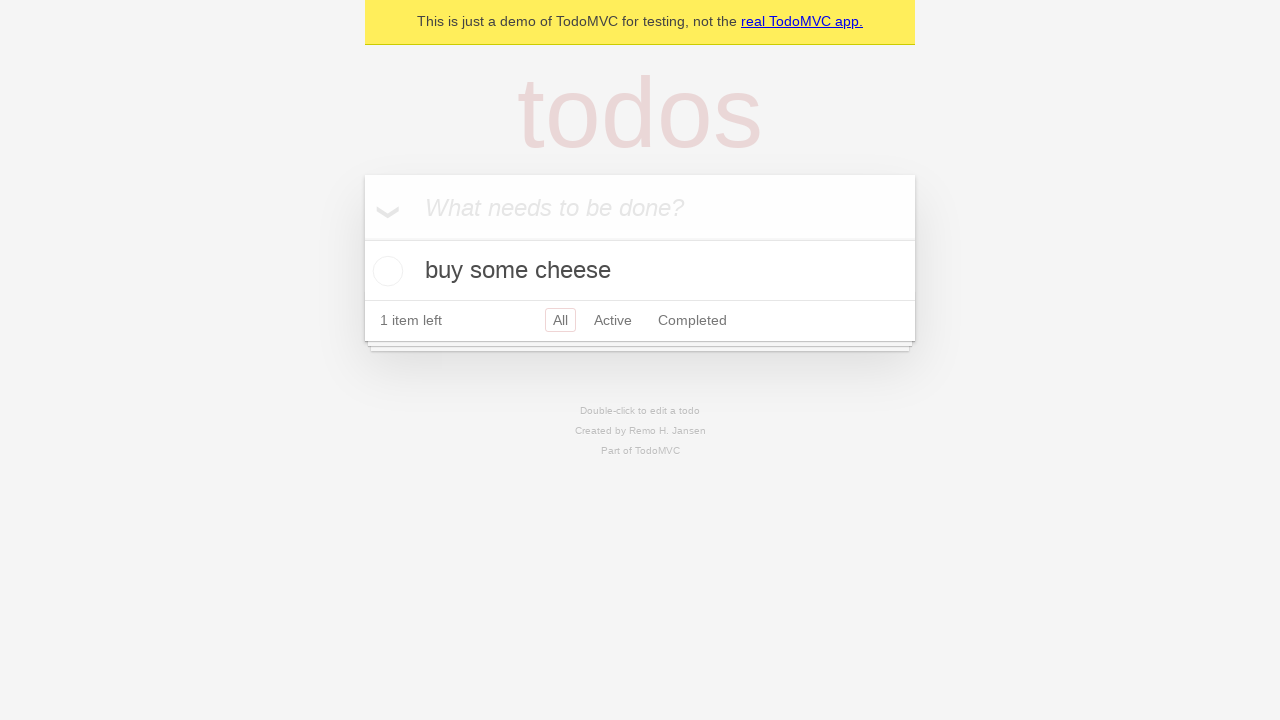

Waited for todo counter to appear
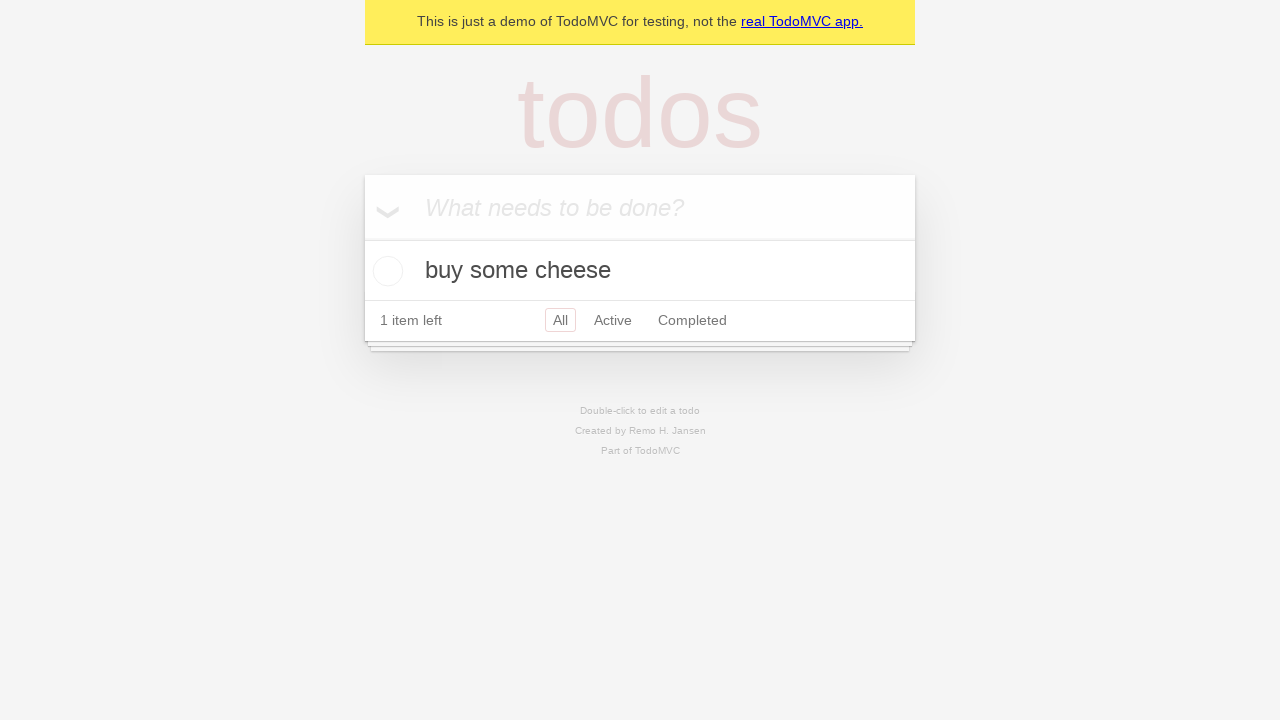

Filled todo input with 'feed the cat' on internal:attr=[placeholder="What needs to be done?"i]
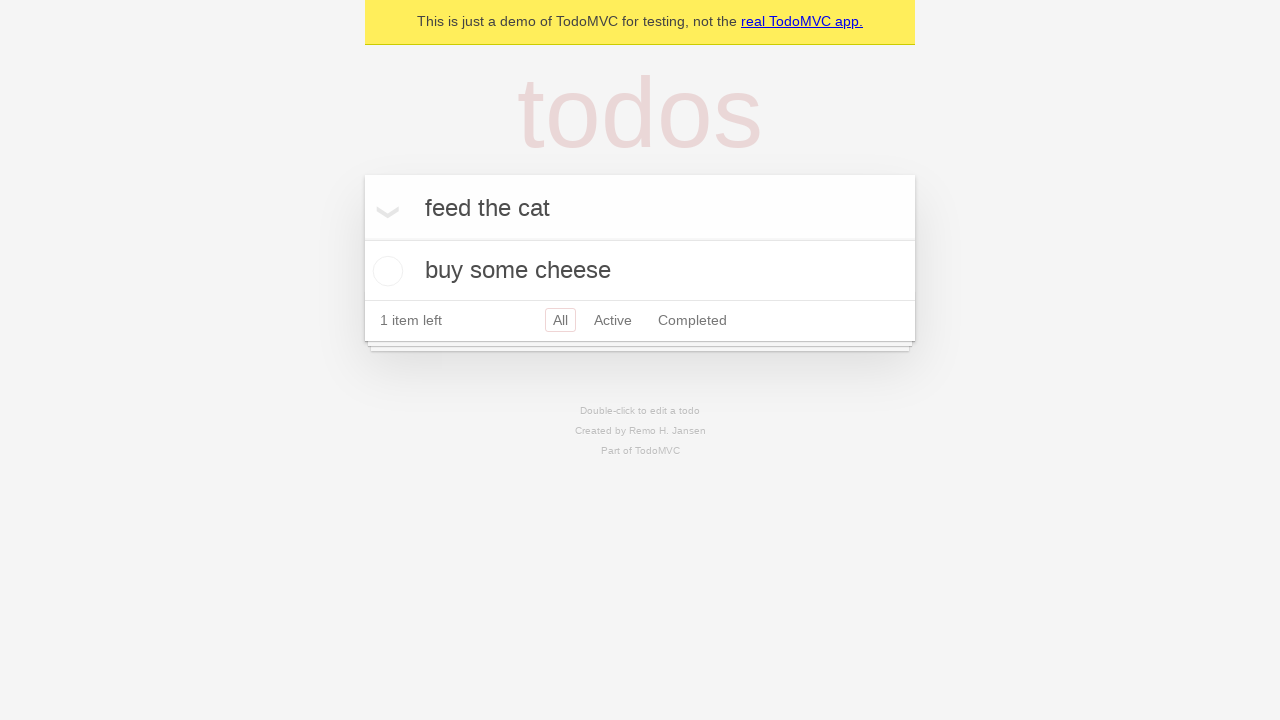

Pressed Enter to add second todo item on internal:attr=[placeholder="What needs to be done?"i]
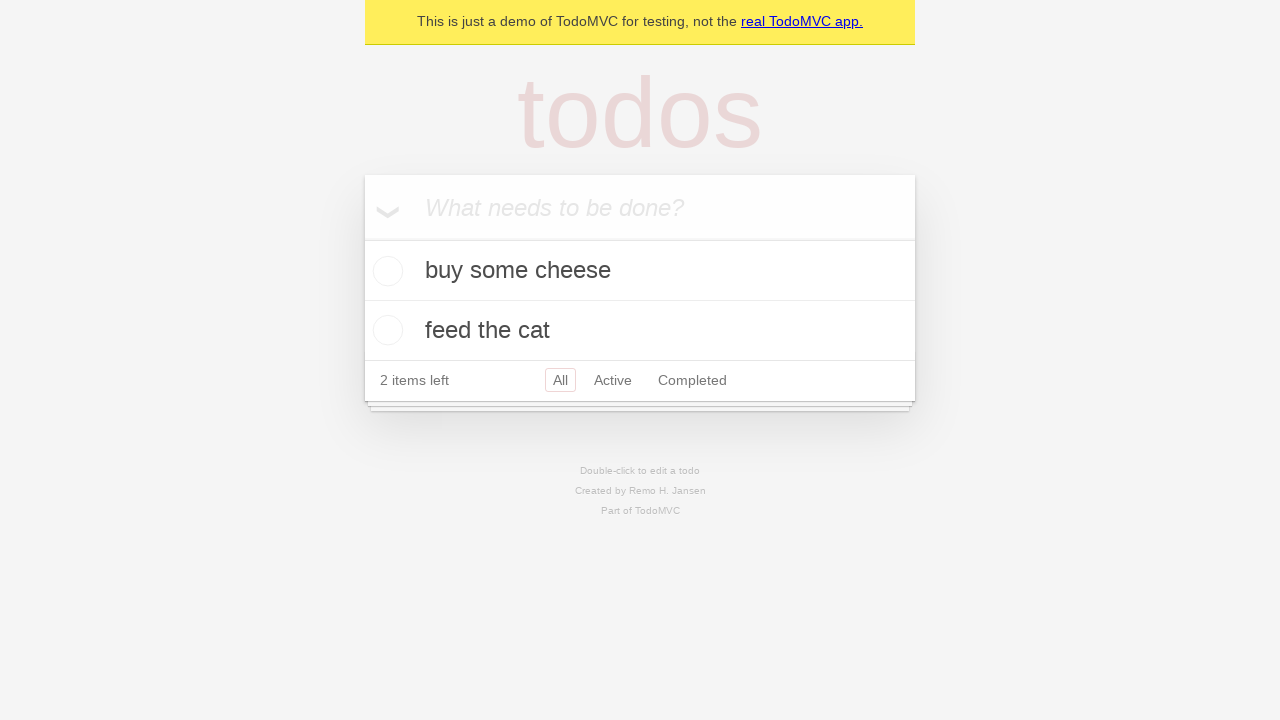

Waited for todo counter to display '2' items
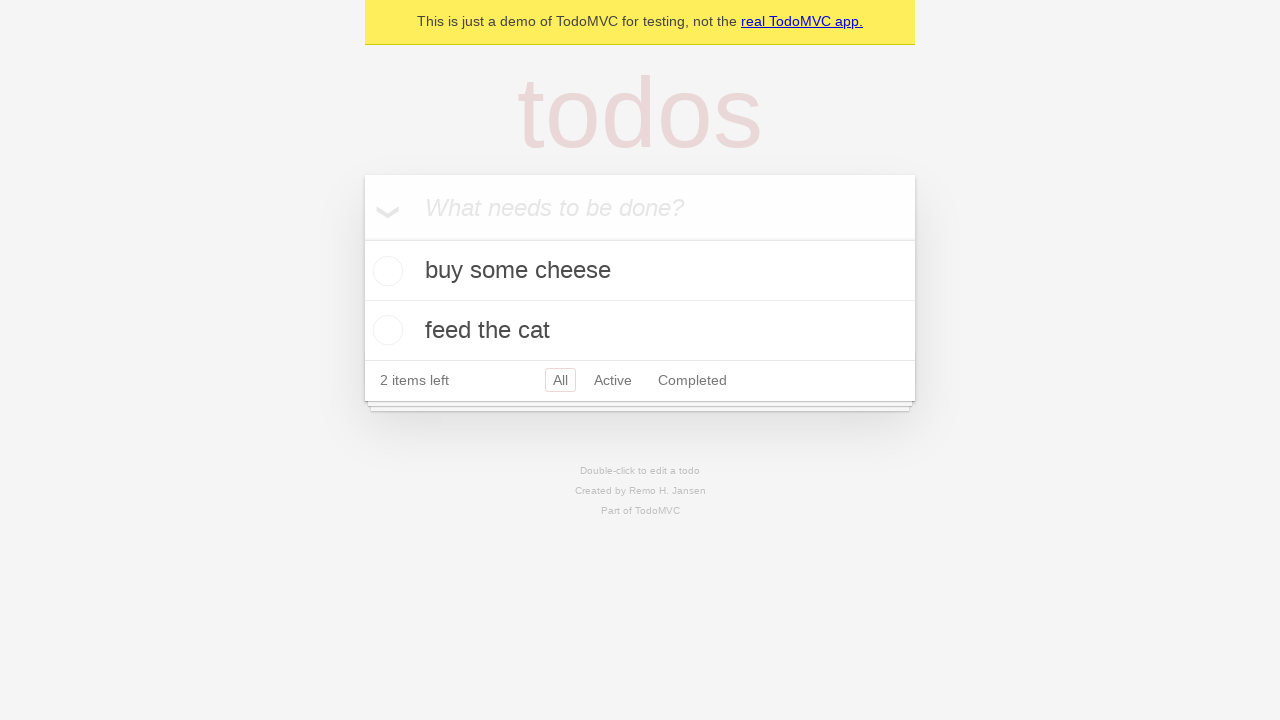

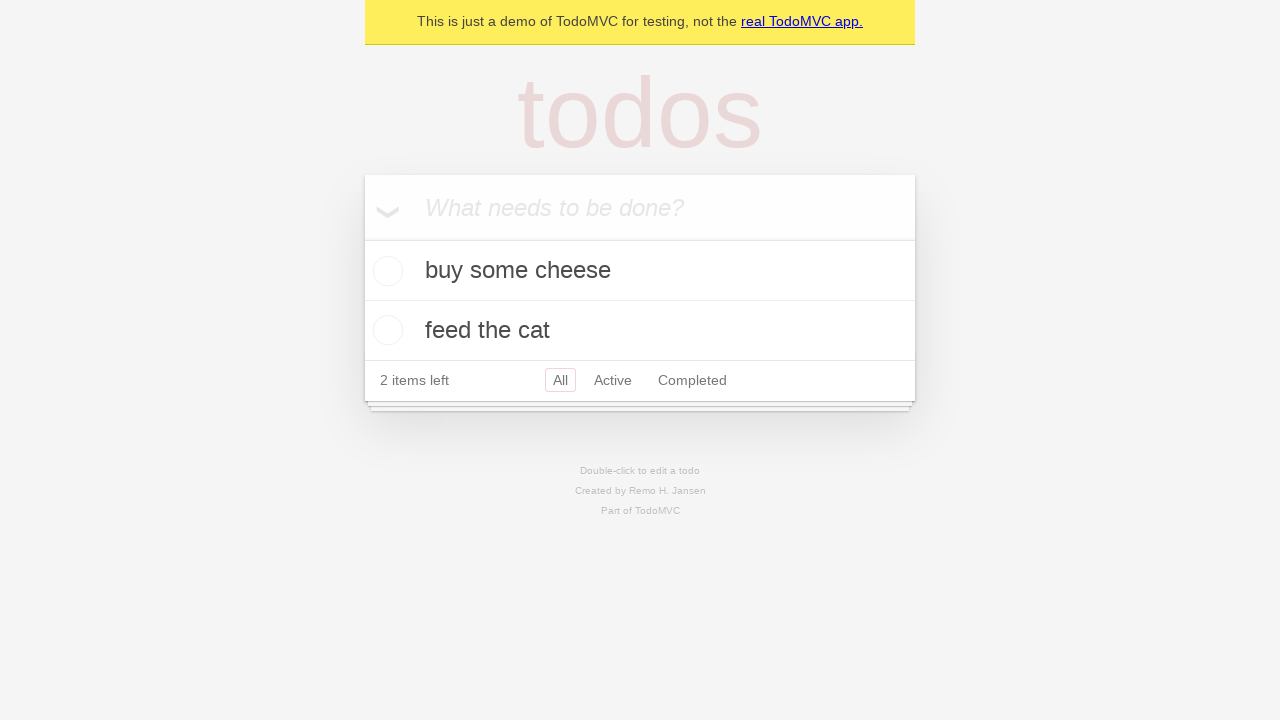